Tests successful contact form submission by populating mandatory fields and clicking submit, then validating the success message appears.

Starting URL: http://jupiter.cloud.planittesting.com

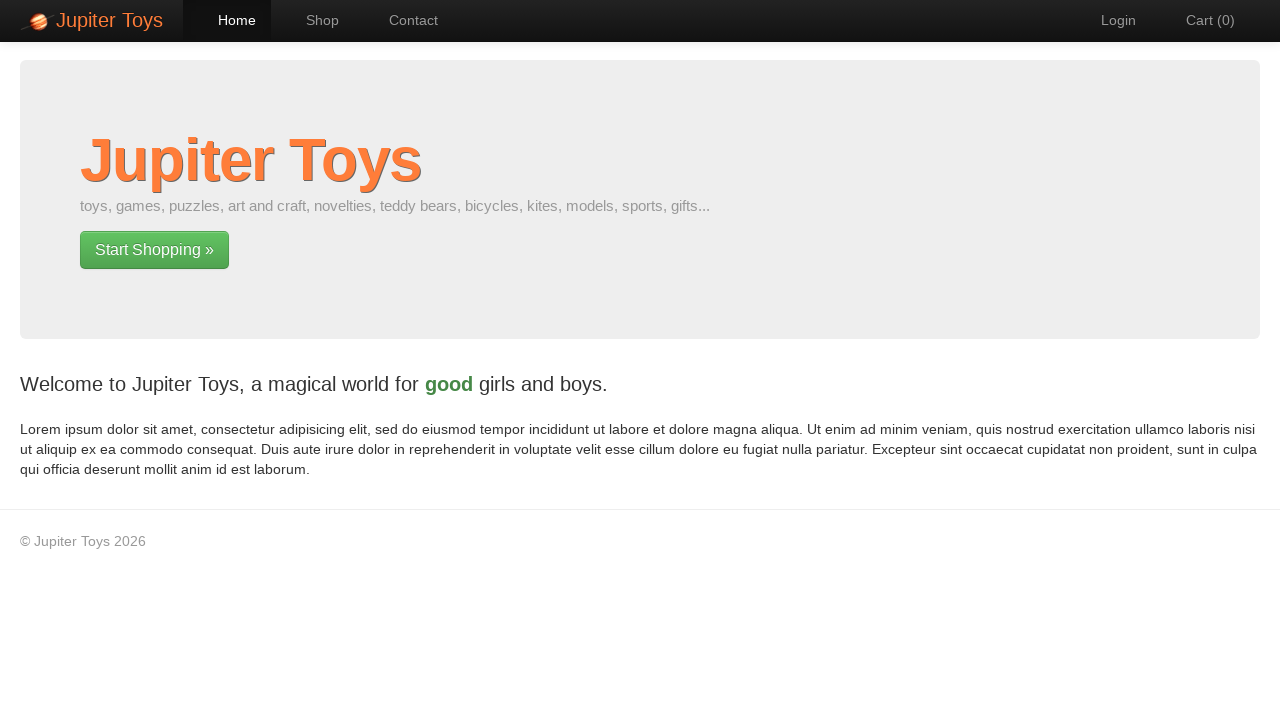

Clicked on contact page navigation at (404, 20) on #nav-contact
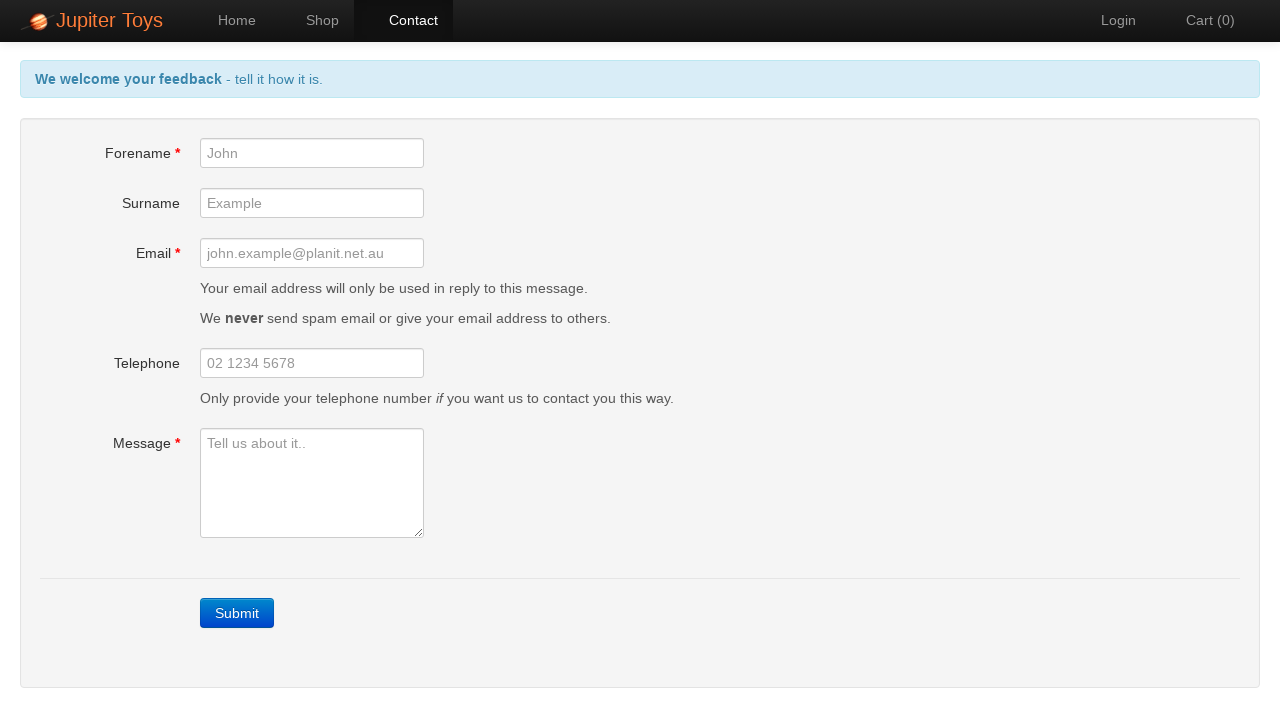

Submit button loaded and became visible
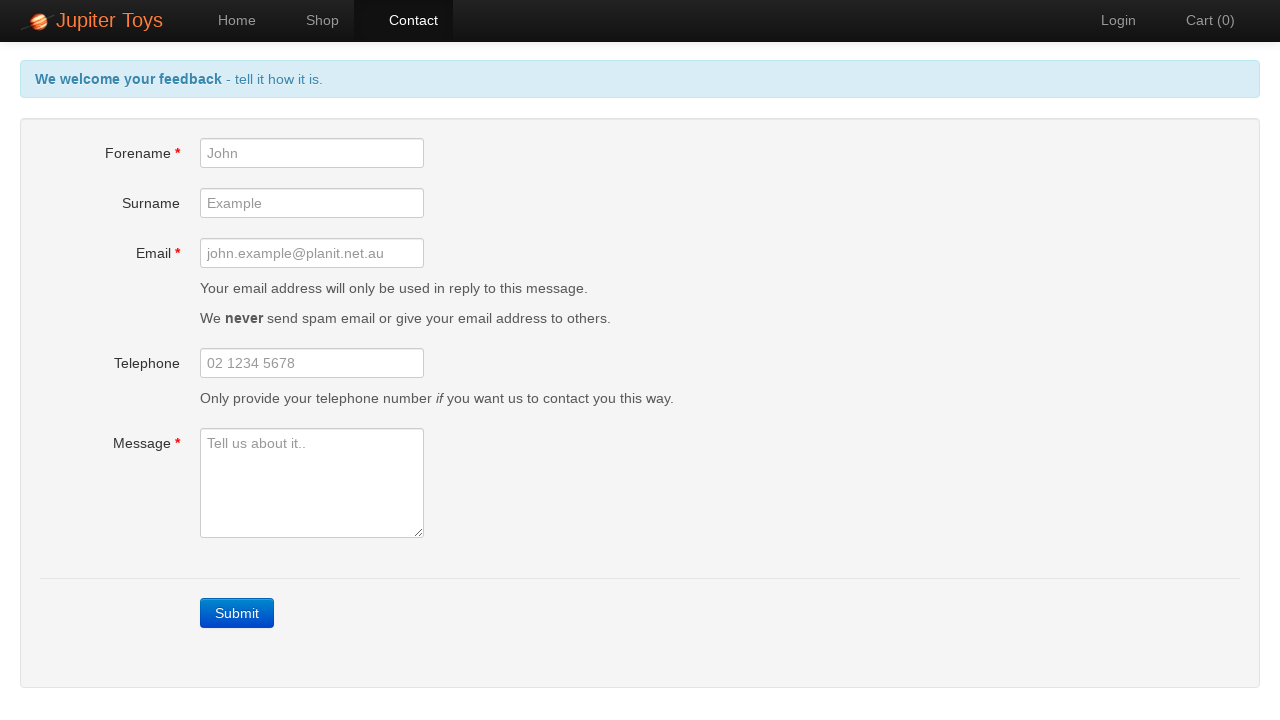

Filled forename field with 'Sarah Williams' on #forename
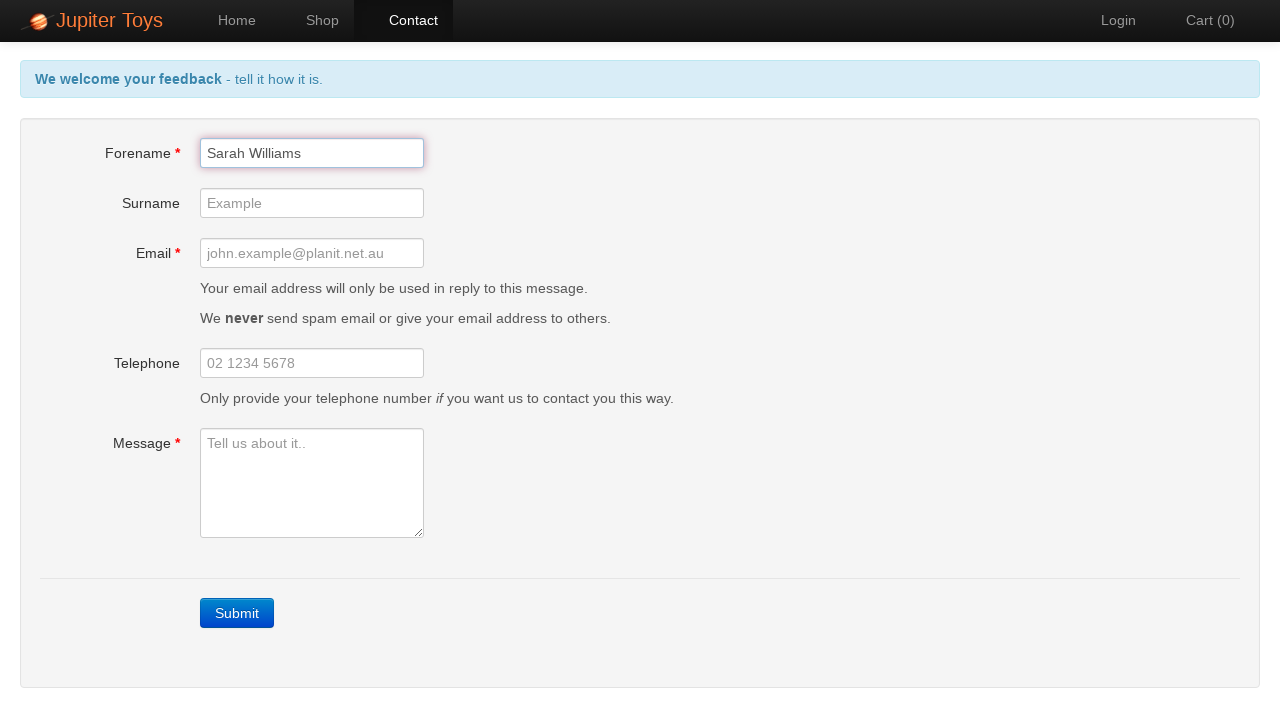

Filled email field with 'sarah.williams@example.org' on #email
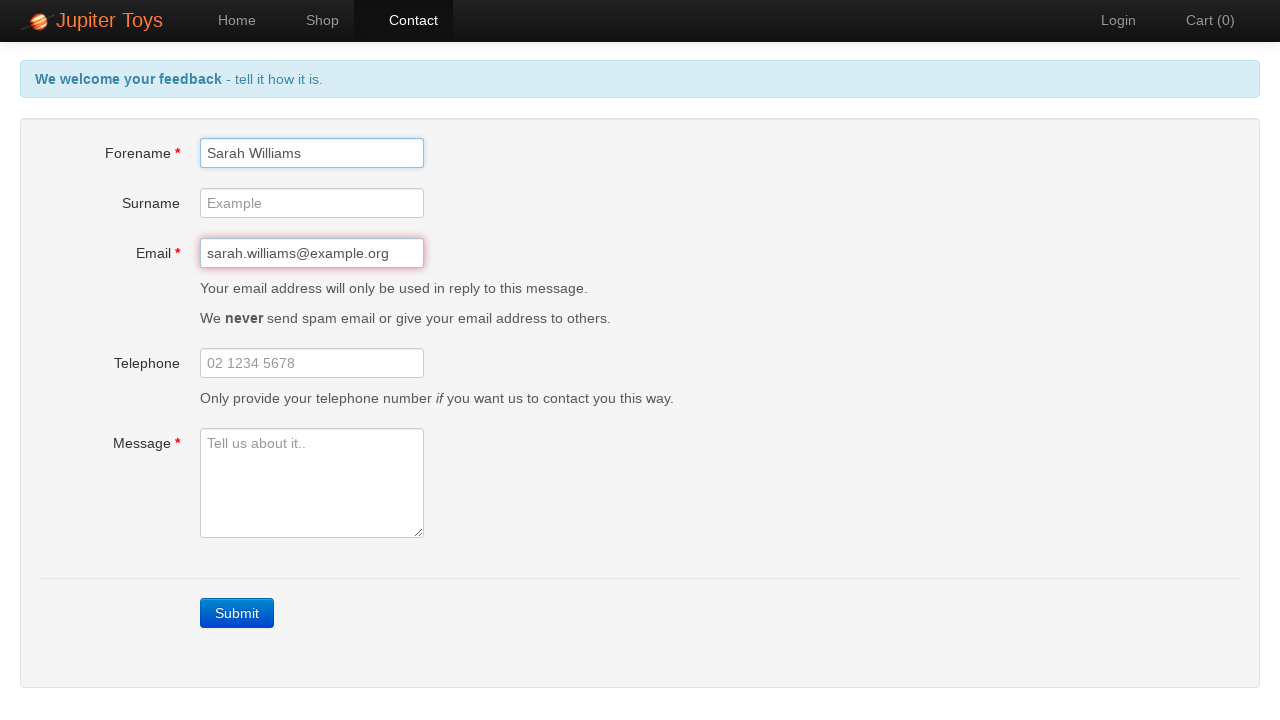

Filled message field with inquiry text on #message
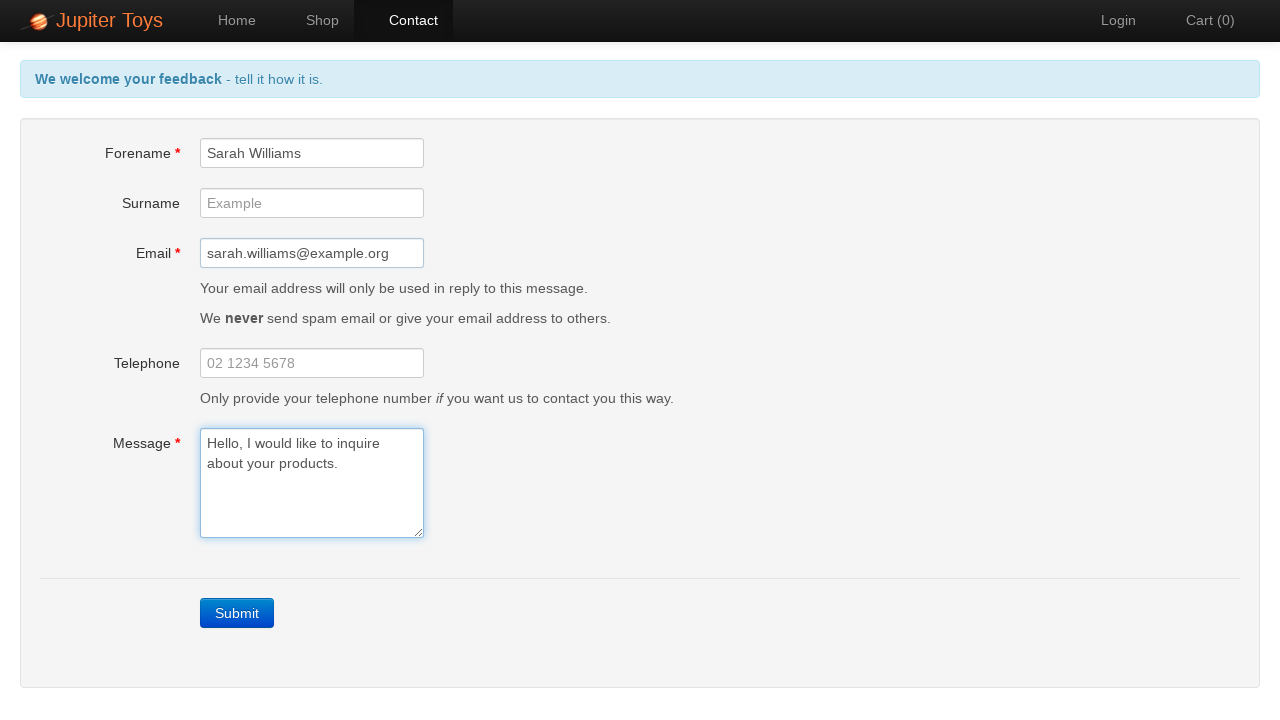

Clicked submit button to submit contact form at (237, 613) on a.btn-contact.btn.btn-primary
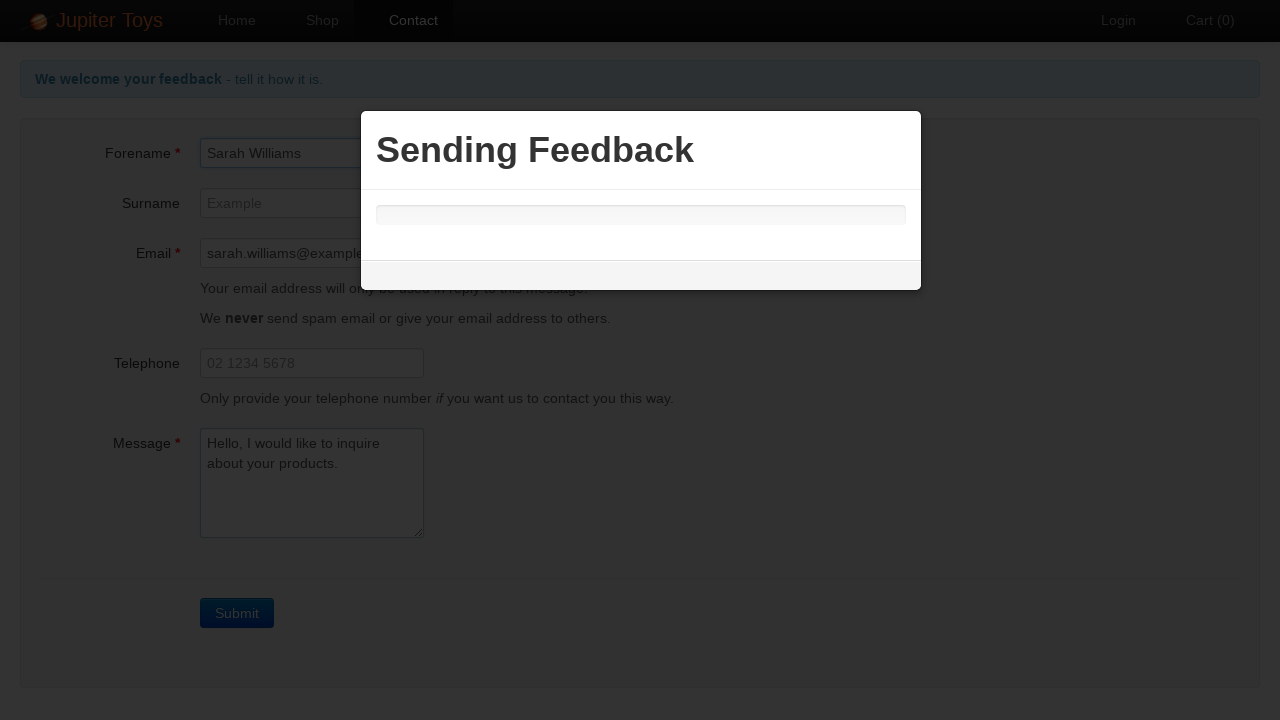

Success message appeared confirming form submission
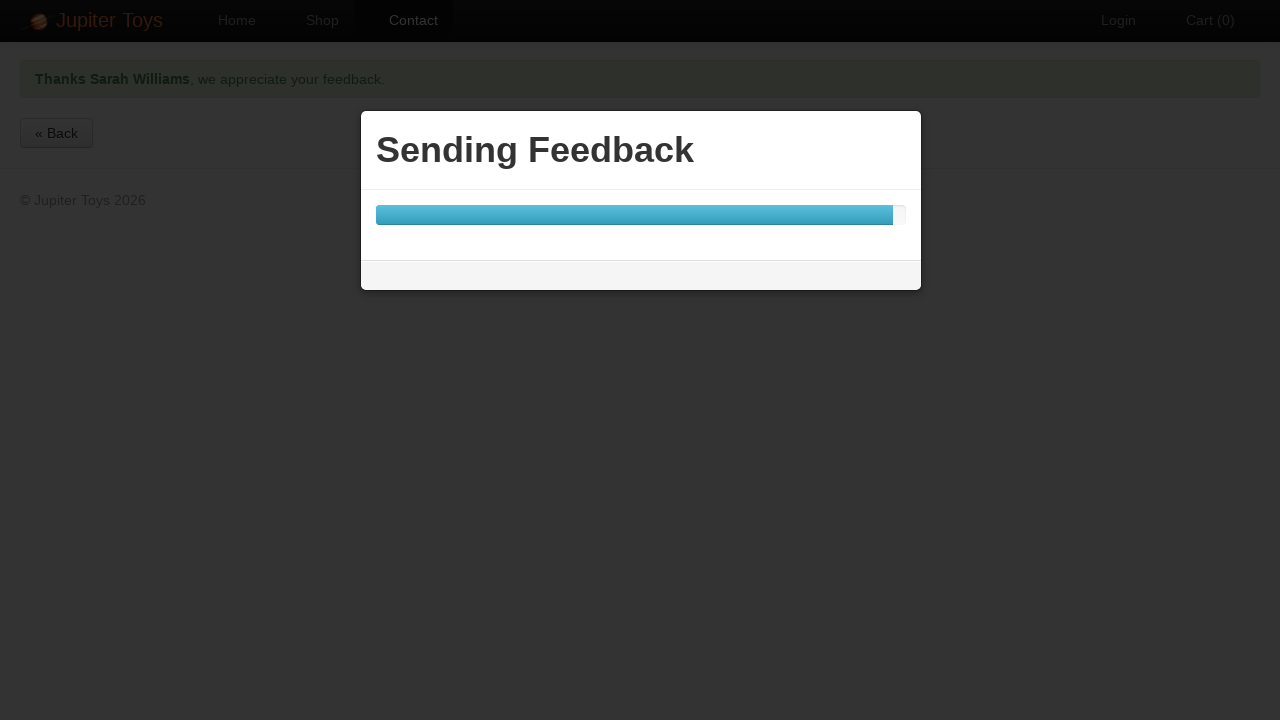

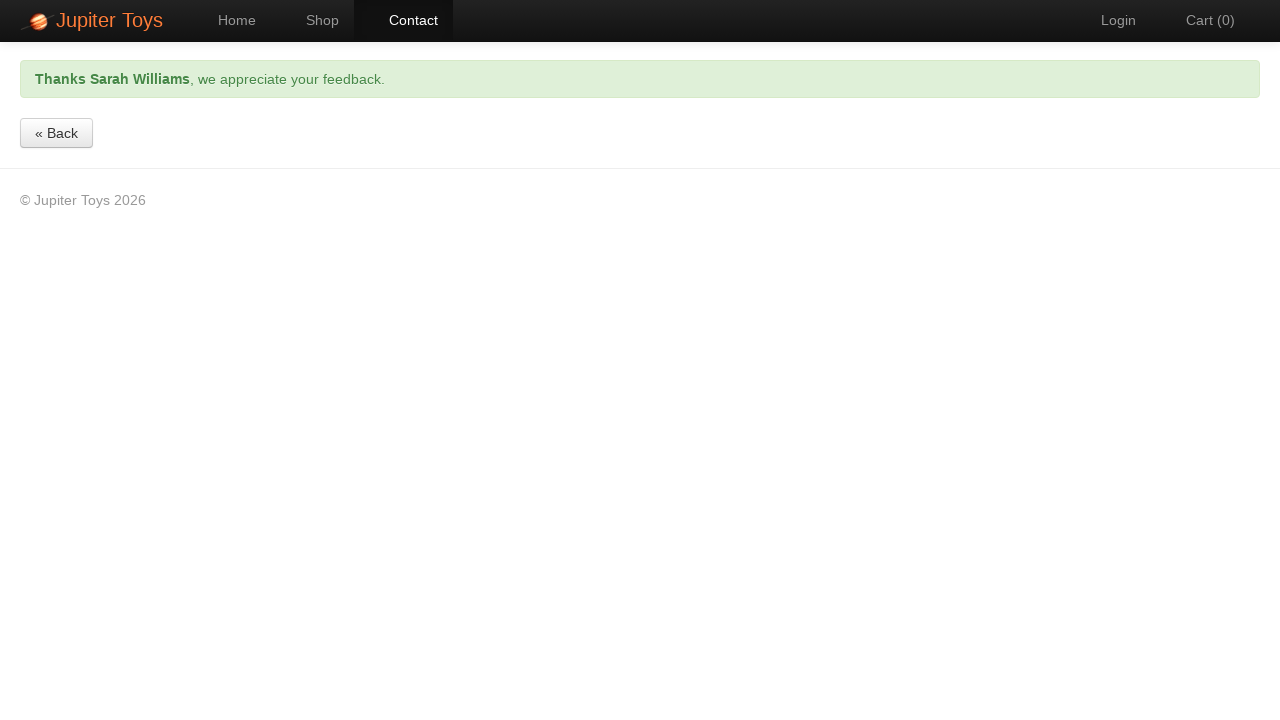